Tests checkbox interaction on a practice automation page by finding all day-related checkboxes and clicking on Sunday and Monday checkboxes

Starting URL: https://testautomationpractice.blogspot.com/

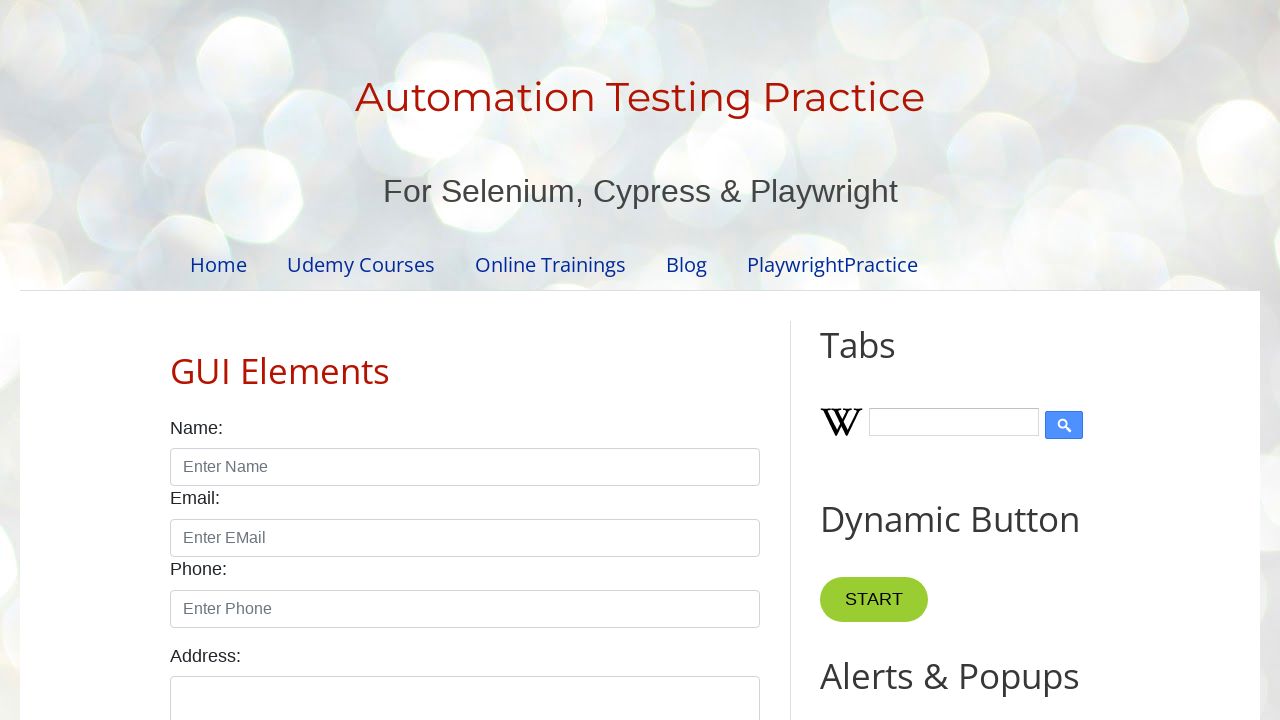

Waited for day-related checkboxes to be visible
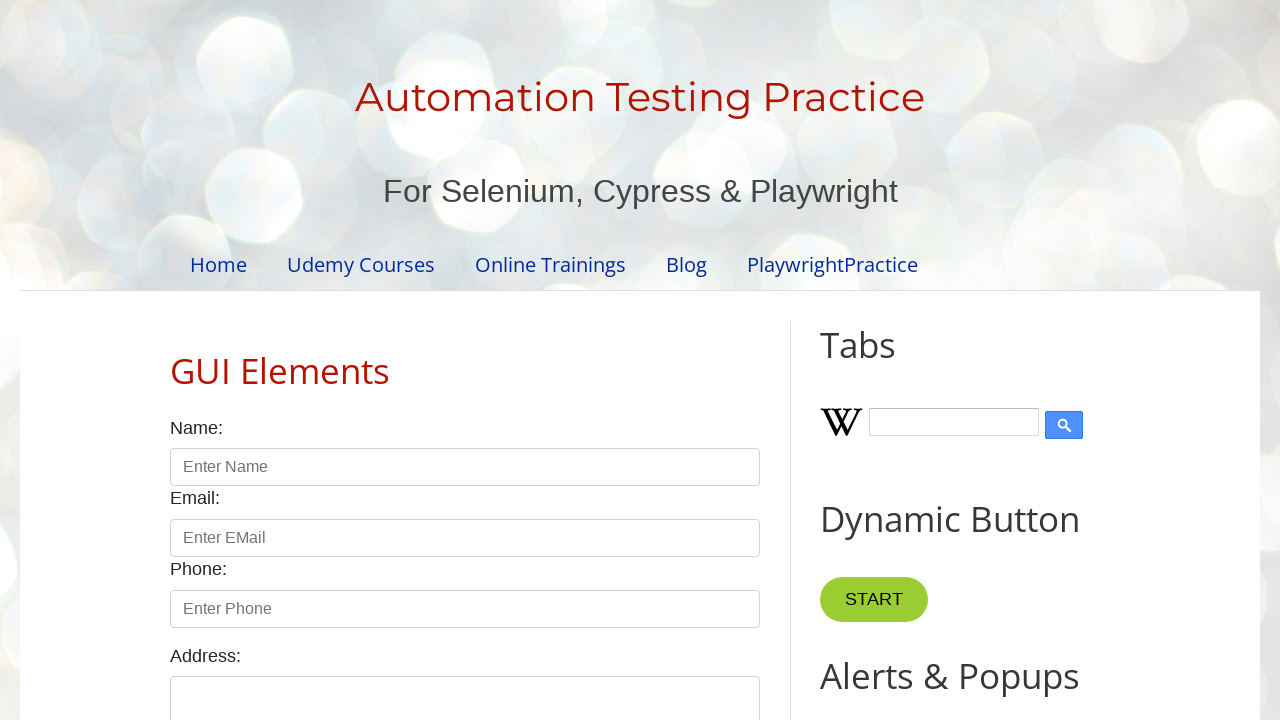

Located all day-related checkboxes
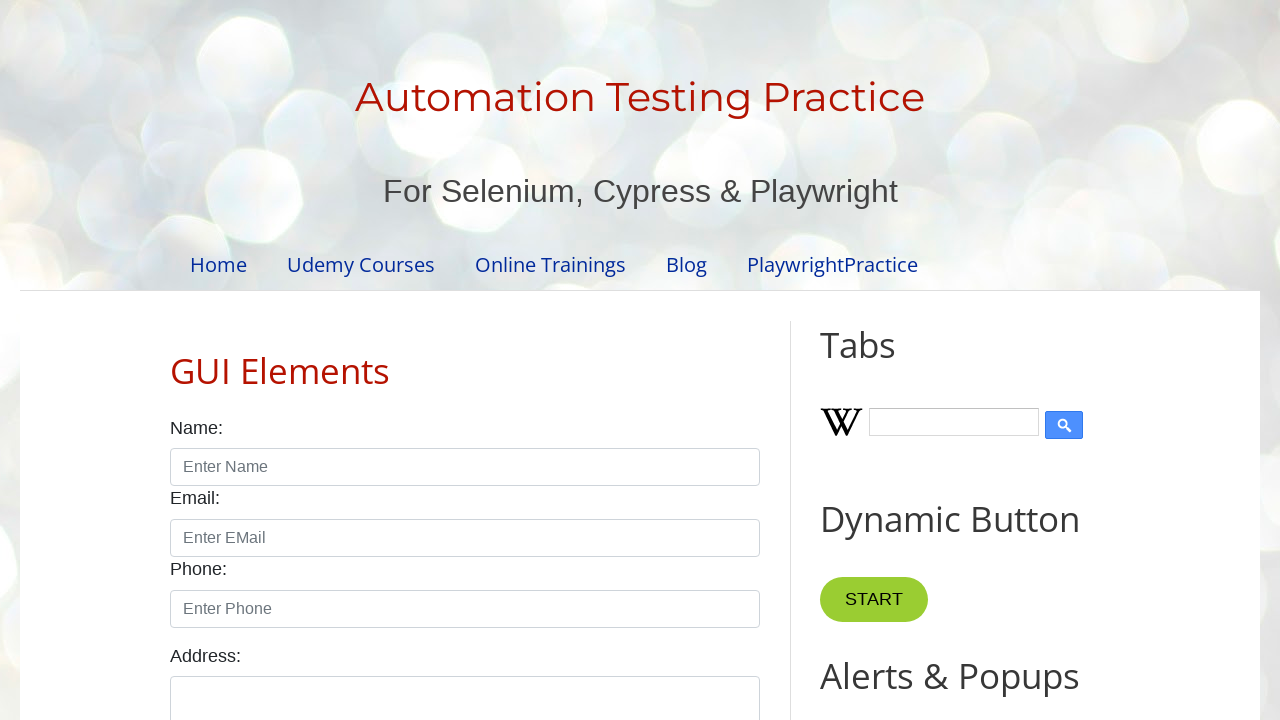

Found 7 day checkboxes
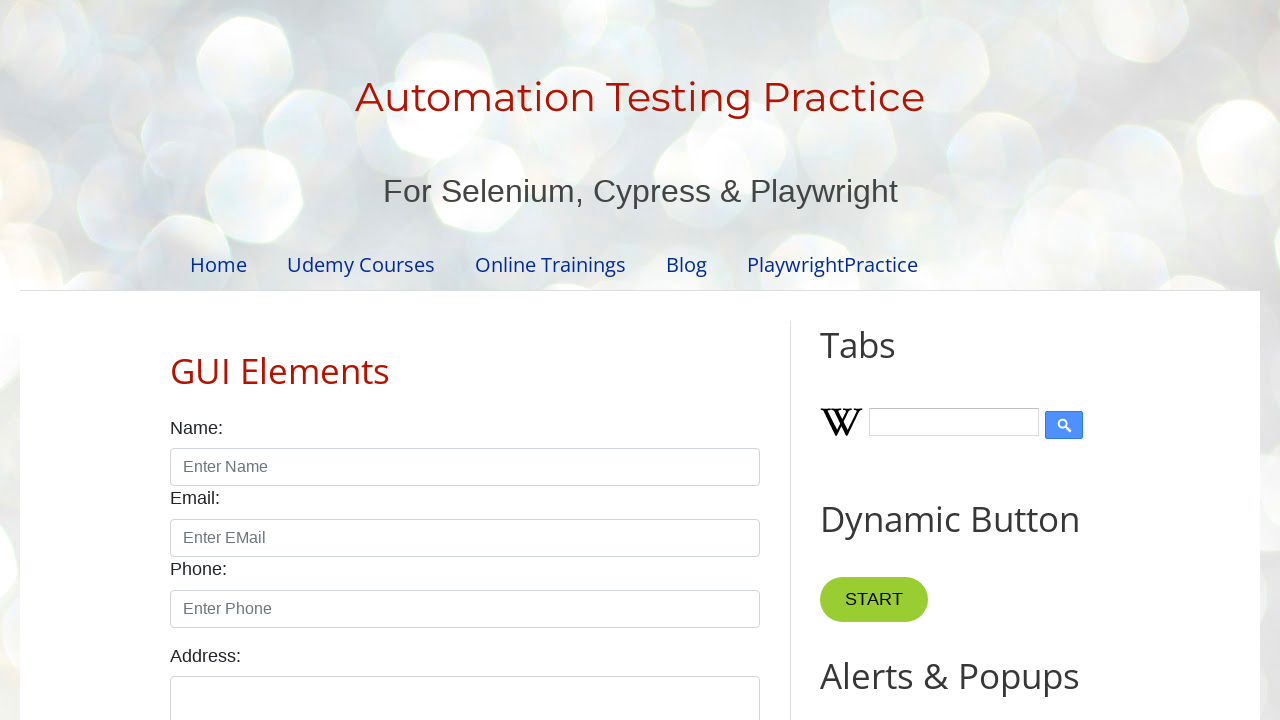

Clicked sunday checkbox at (176, 360) on xpath=//input[@type='checkbox' and contains(@id,'day')] >> nth=0
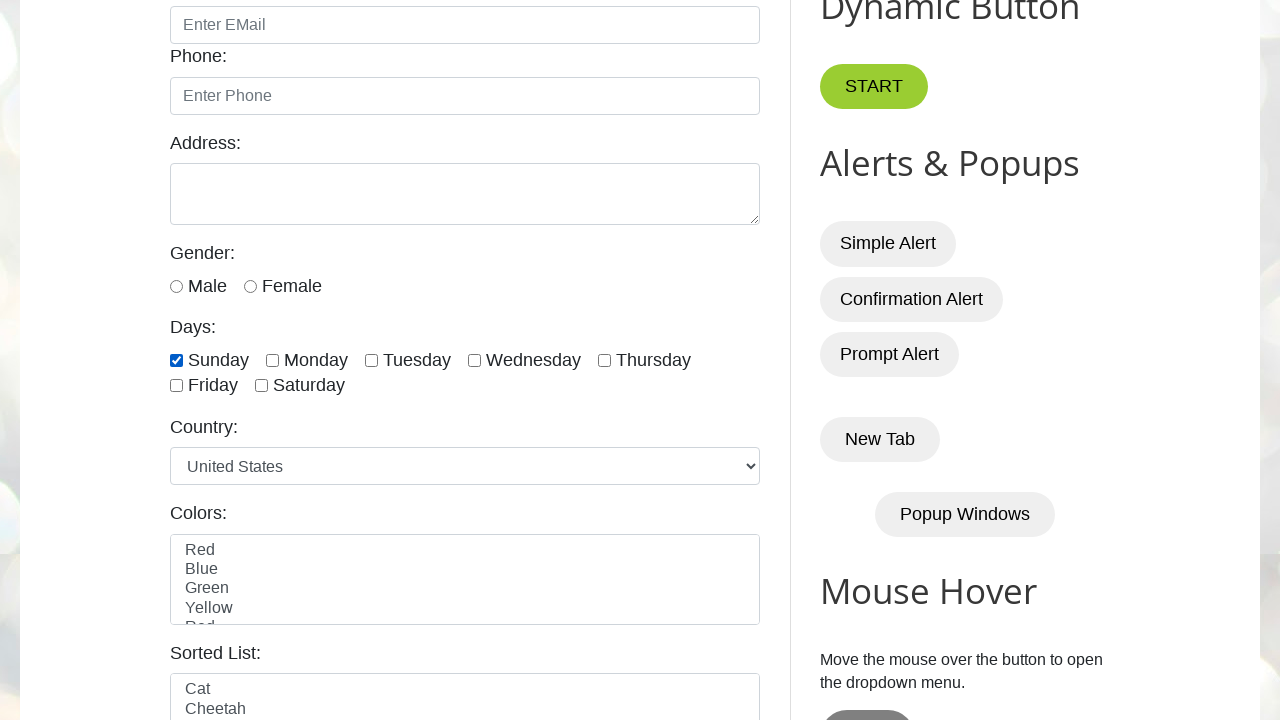

Clicked monday checkbox at (272, 360) on xpath=//input[@type='checkbox' and contains(@id,'day')] >> nth=1
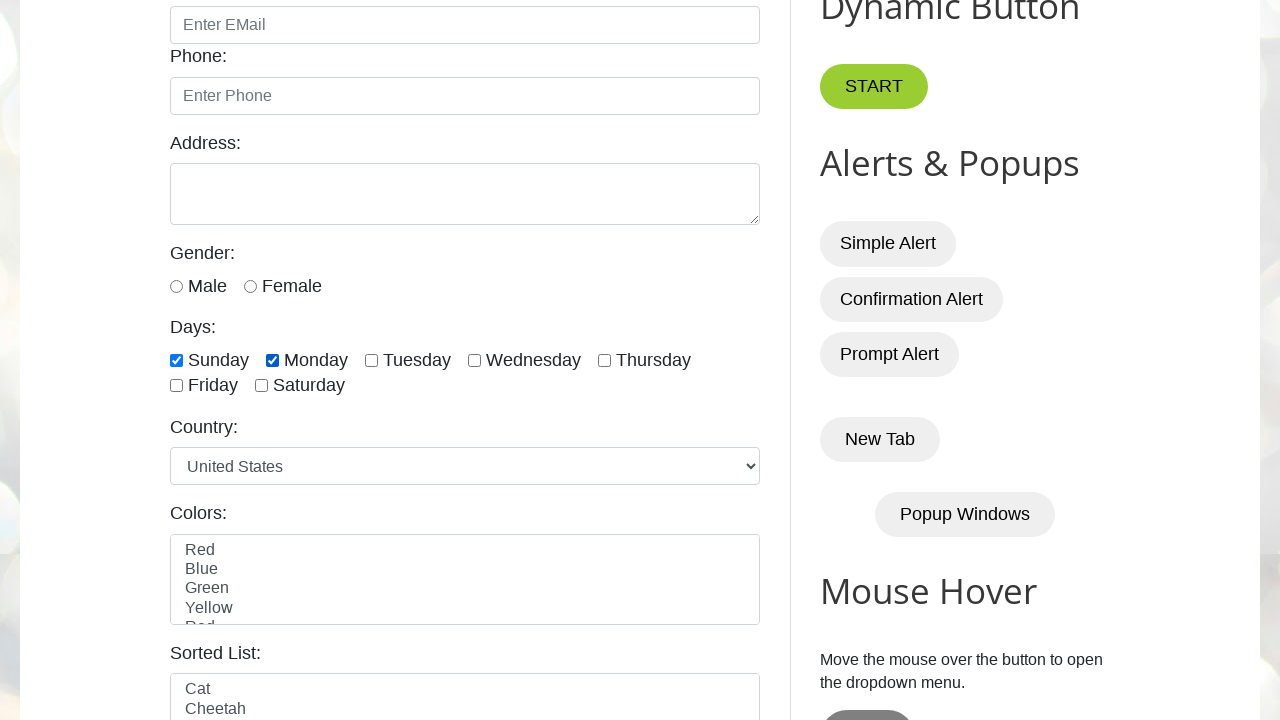

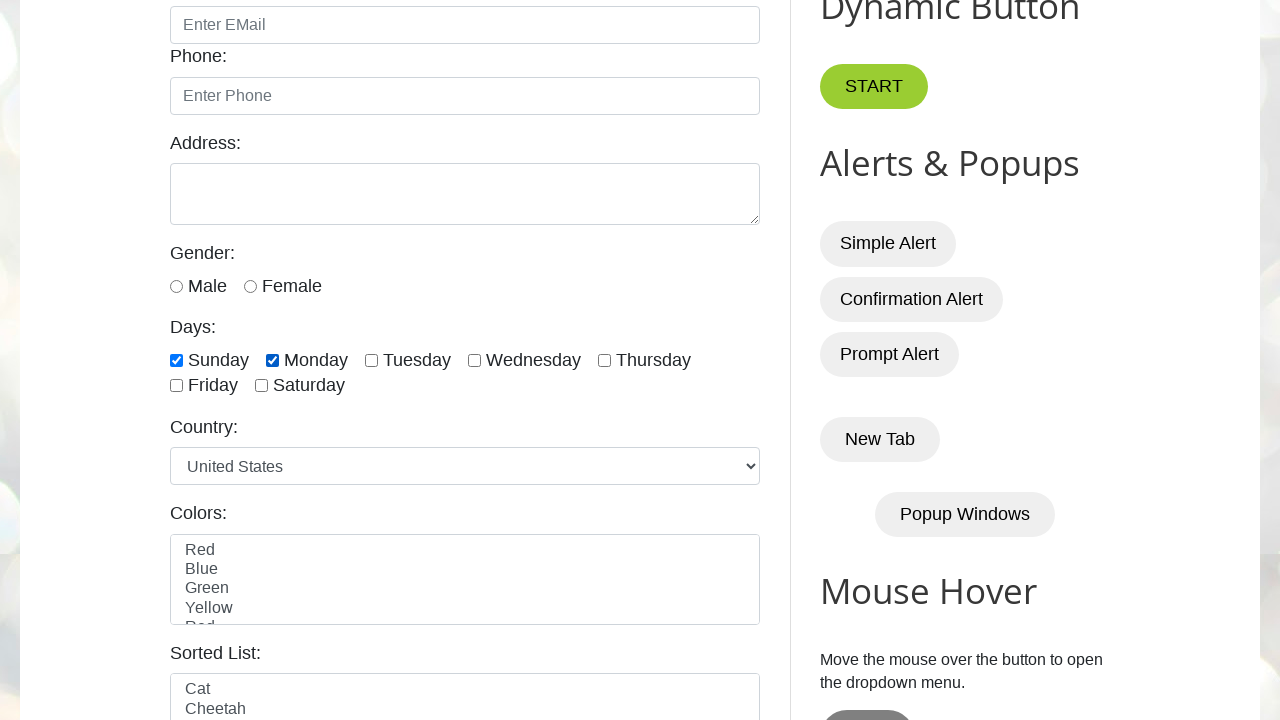